Counts the number of companies in the HTML table by iterating through table cells

Starting URL: https://www.w3schools.com/html/html_tables.asp

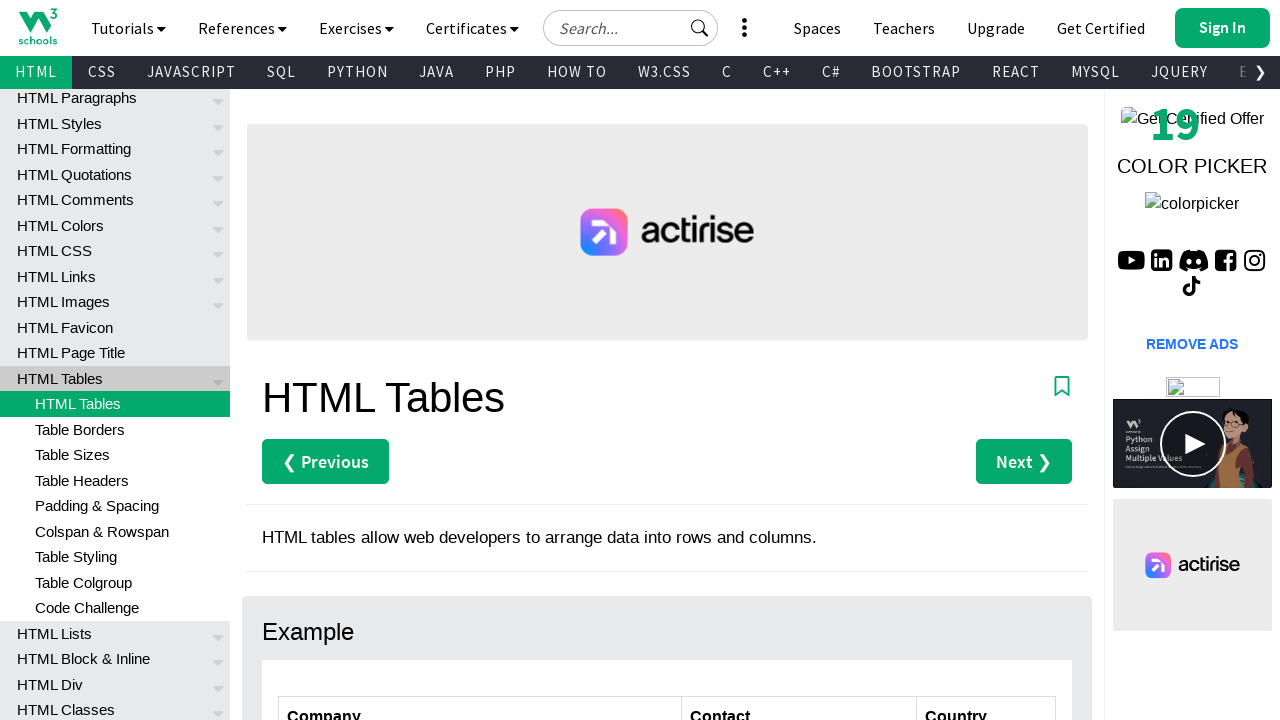

Navigated to W3Schools HTML tables page
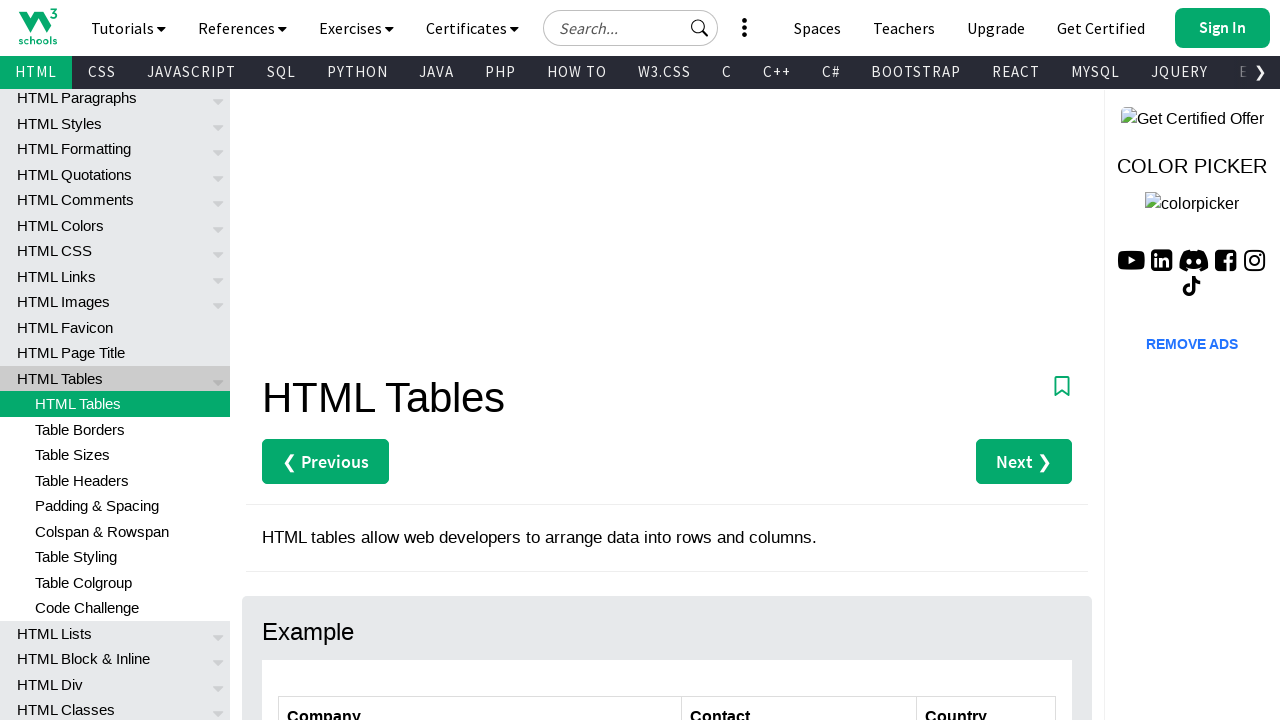

Located the customers table element
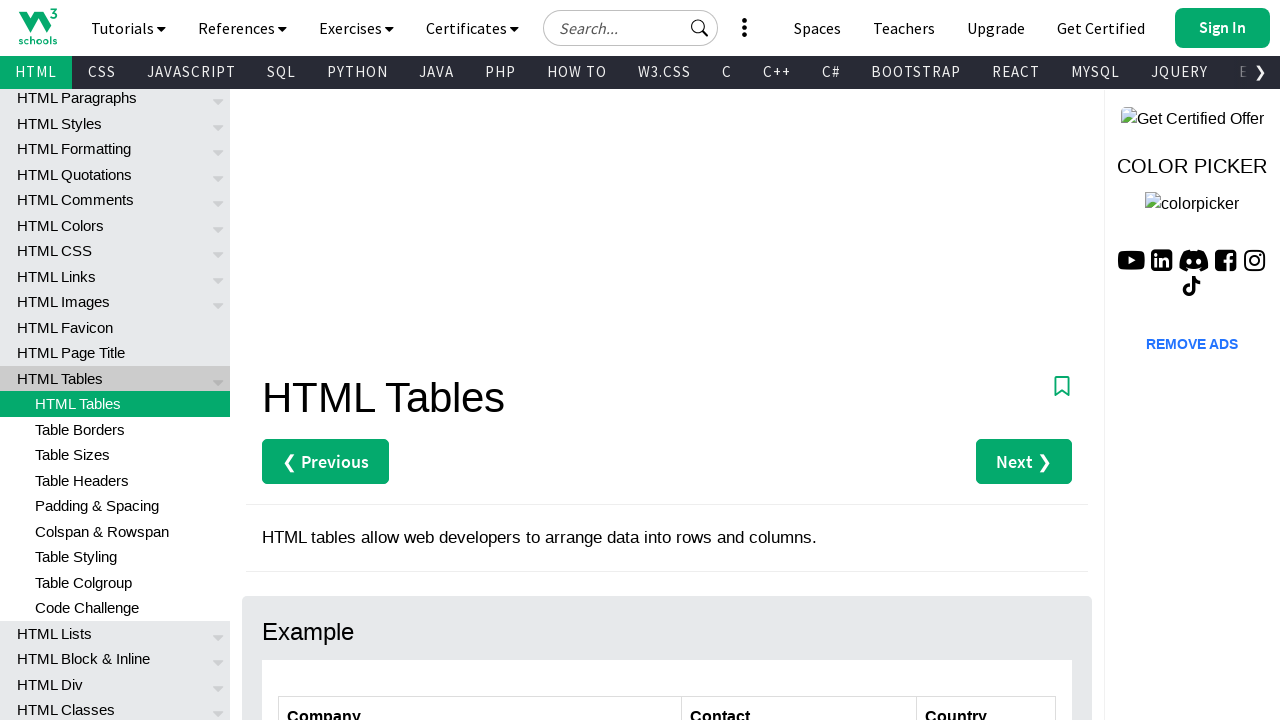

Retrieved all table rows from customers table
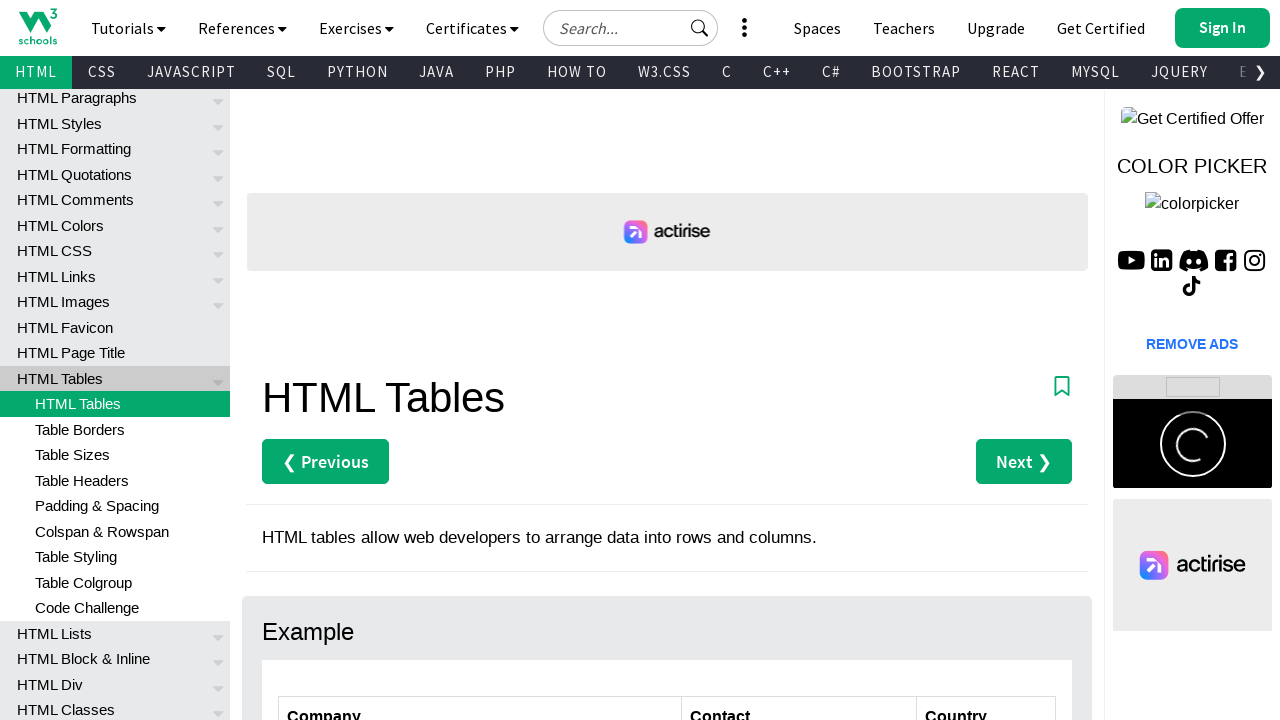

Retrieved all table cells from row, found 0 cells
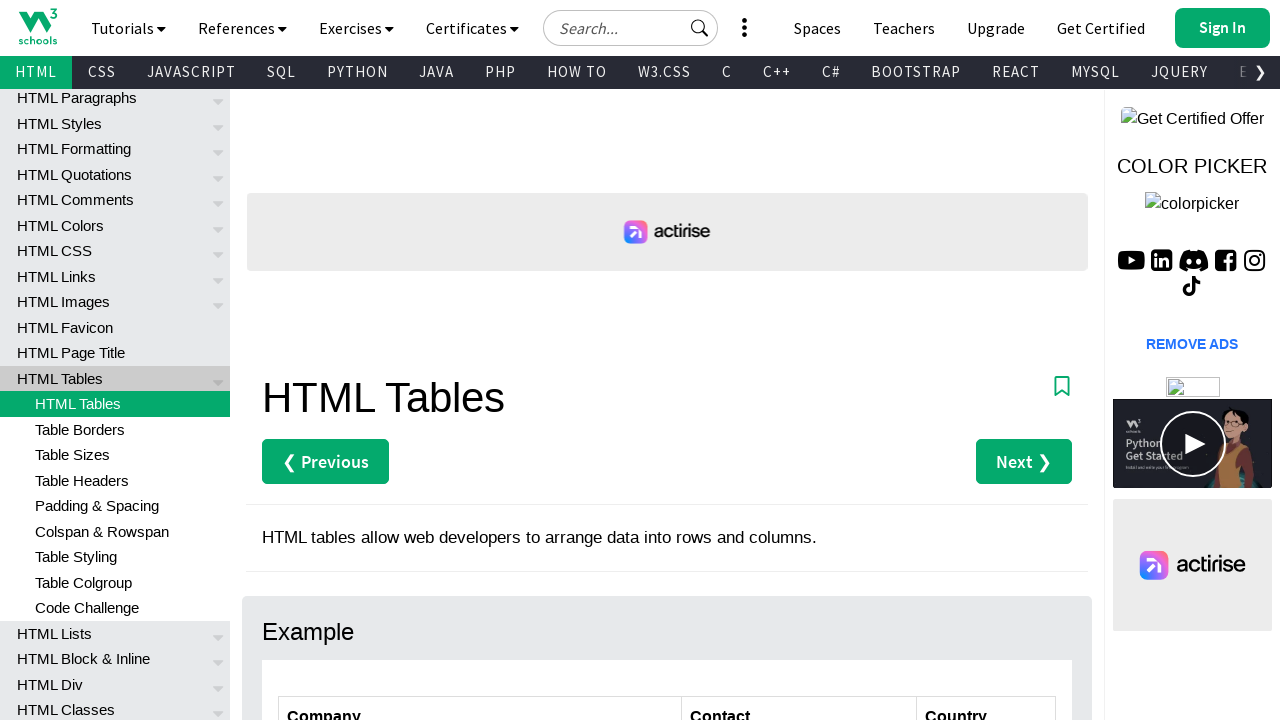

Retrieved all table cells from row, found 3 cells
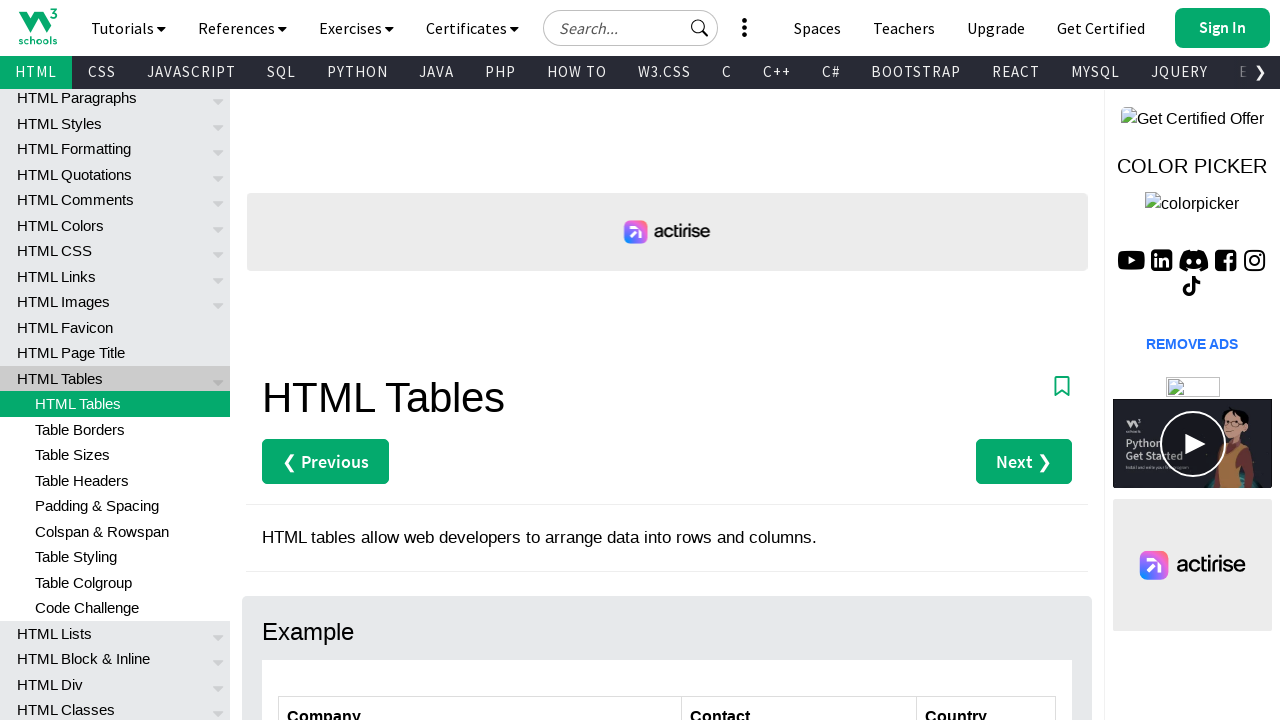

Row contains data cells, company count incremented to 1
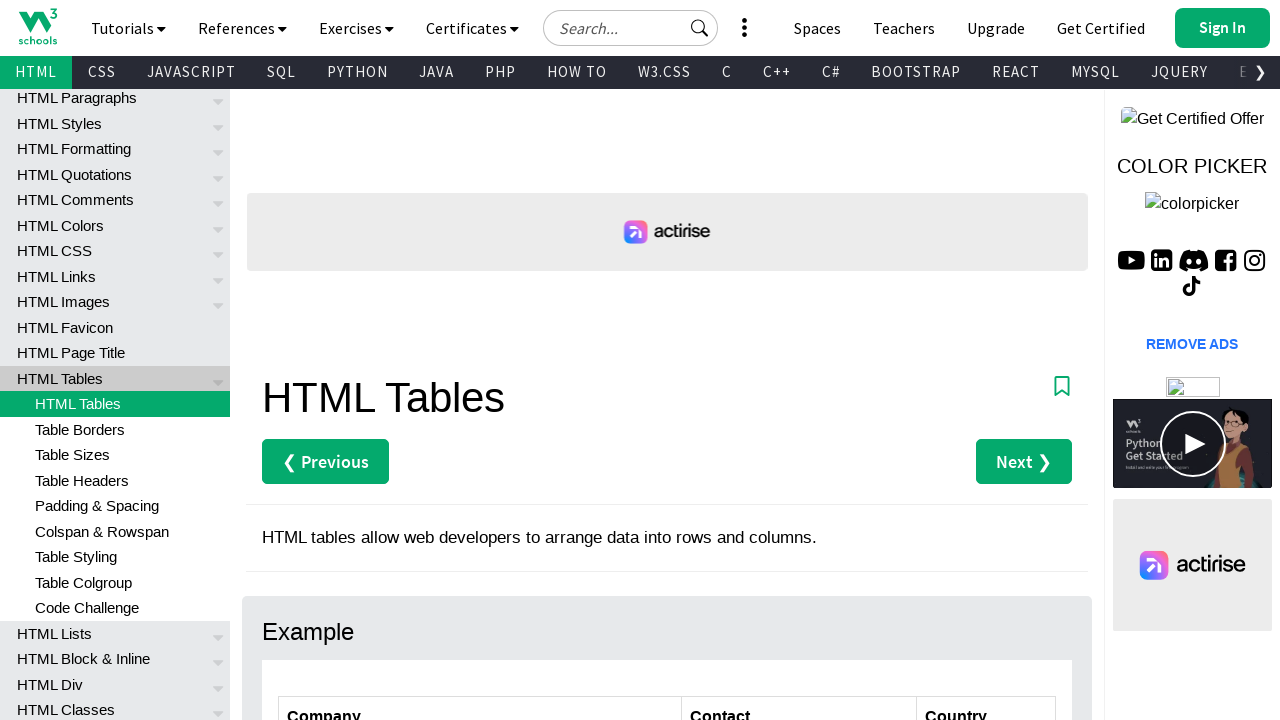

Retrieved all table cells from row, found 3 cells
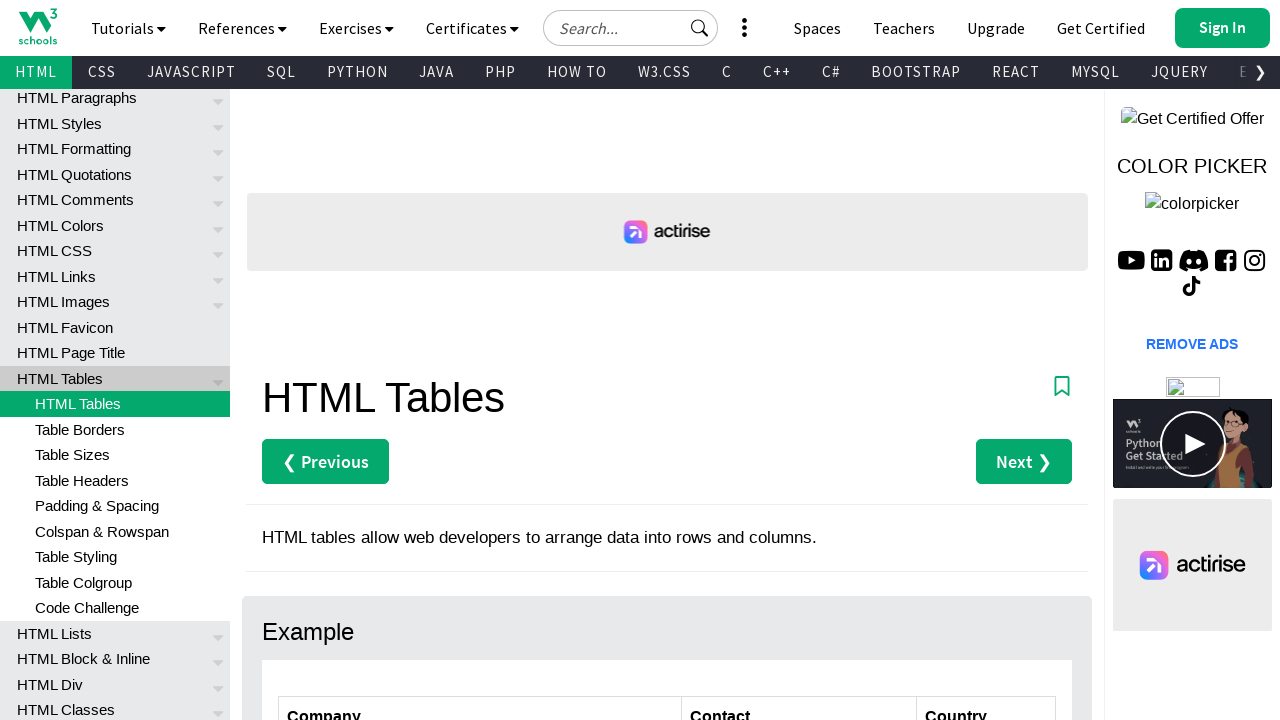

Row contains data cells, company count incremented to 2
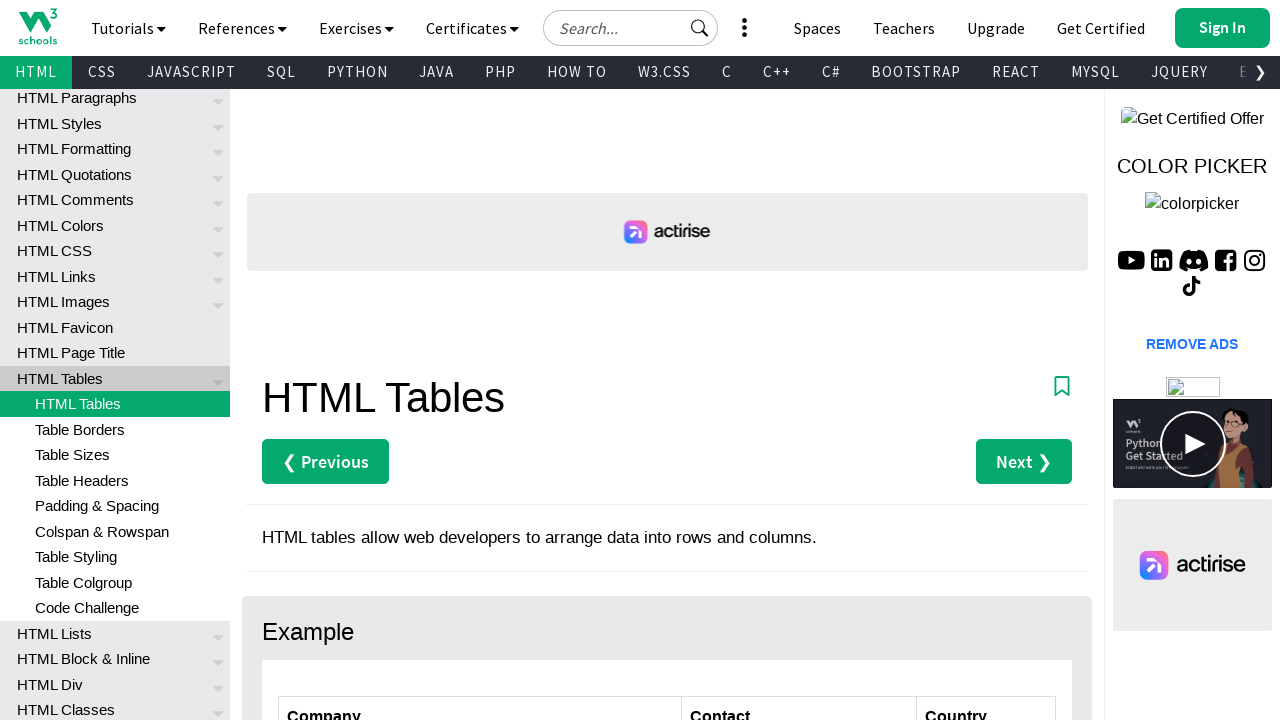

Retrieved all table cells from row, found 3 cells
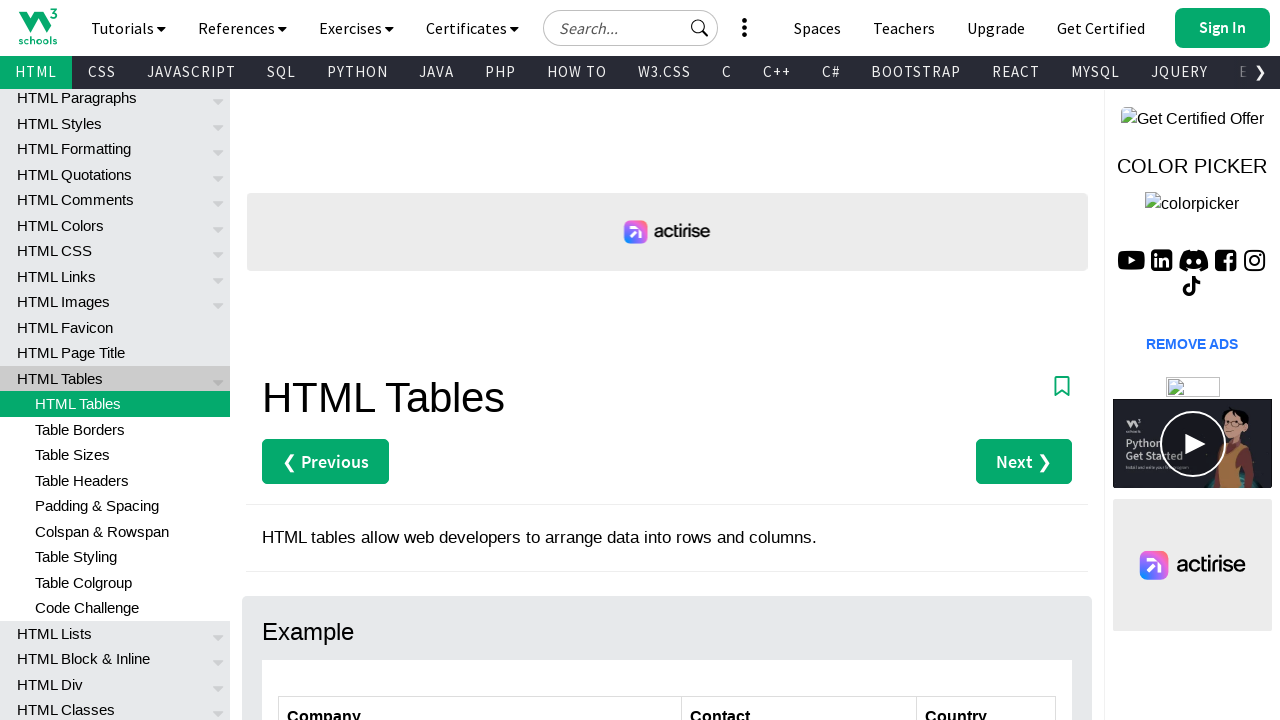

Row contains data cells, company count incremented to 3
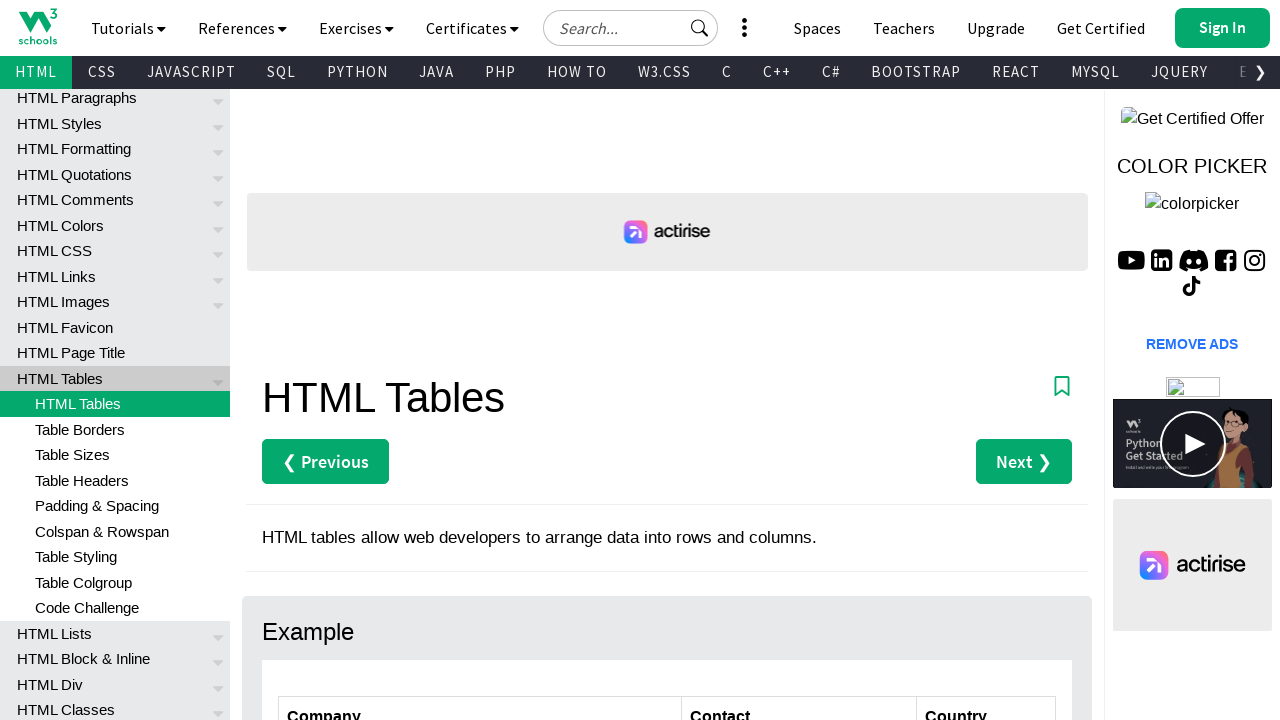

Retrieved all table cells from row, found 3 cells
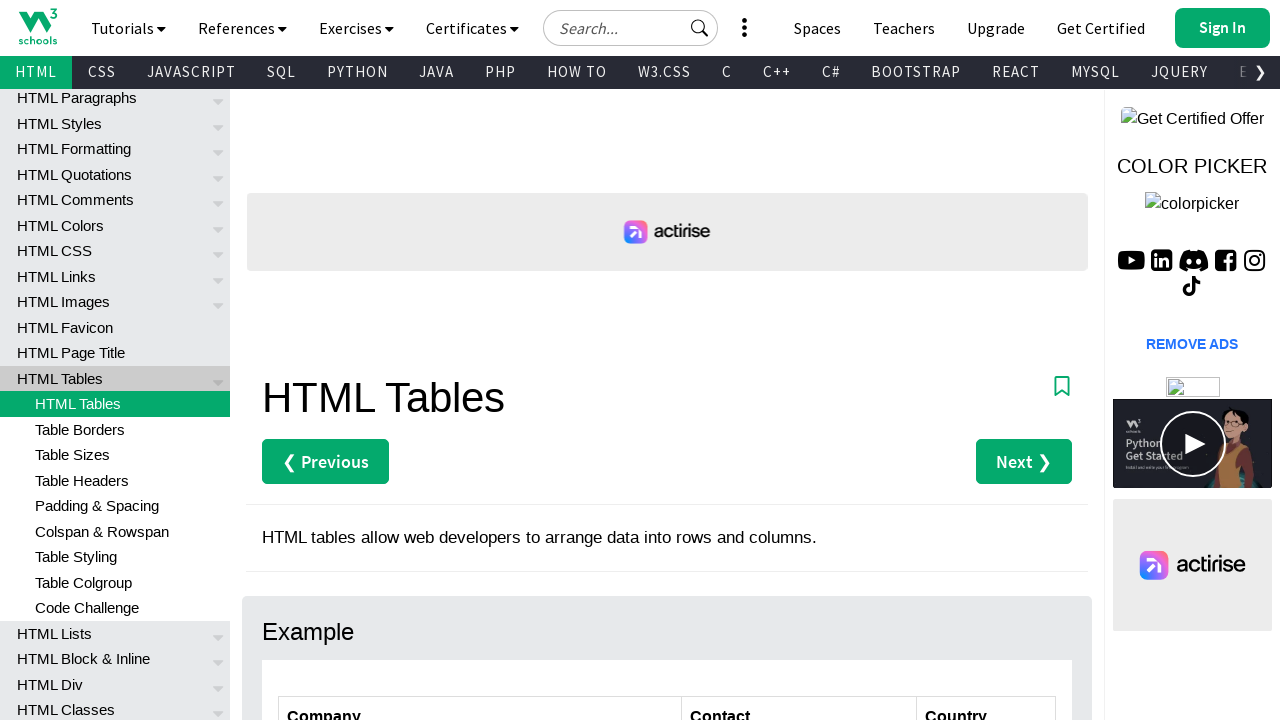

Row contains data cells, company count incremented to 4
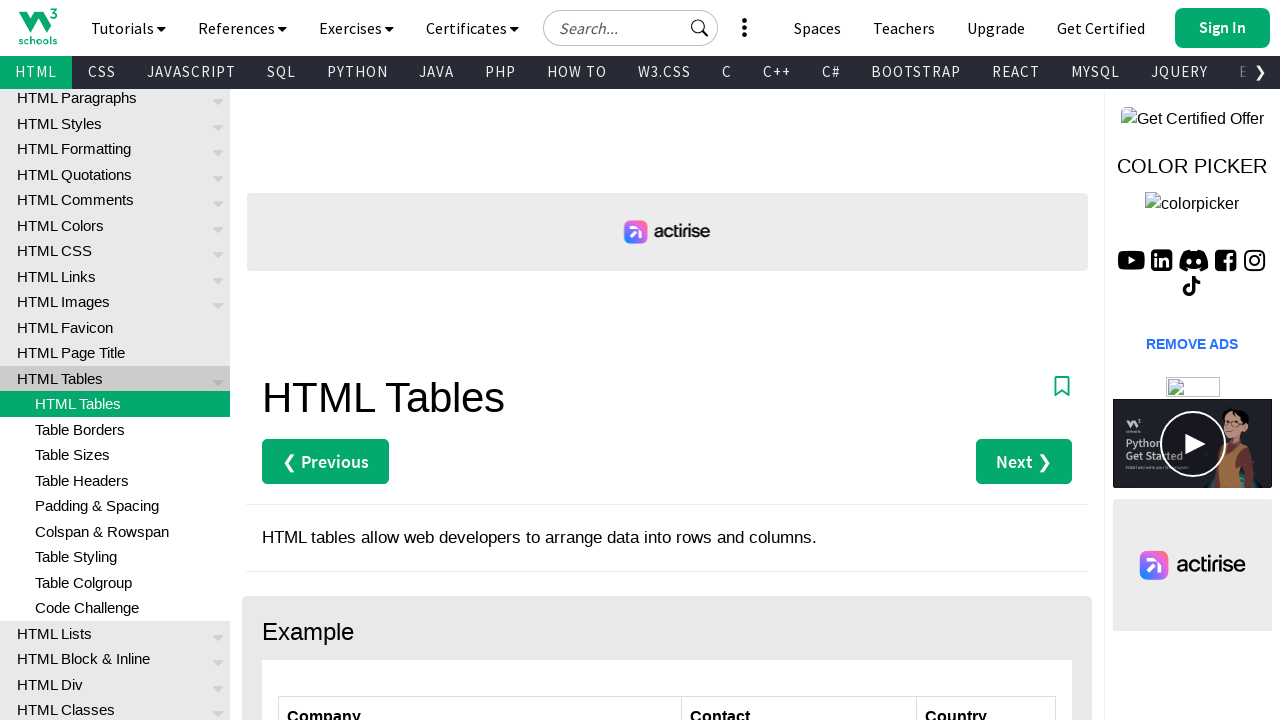

Retrieved all table cells from row, found 3 cells
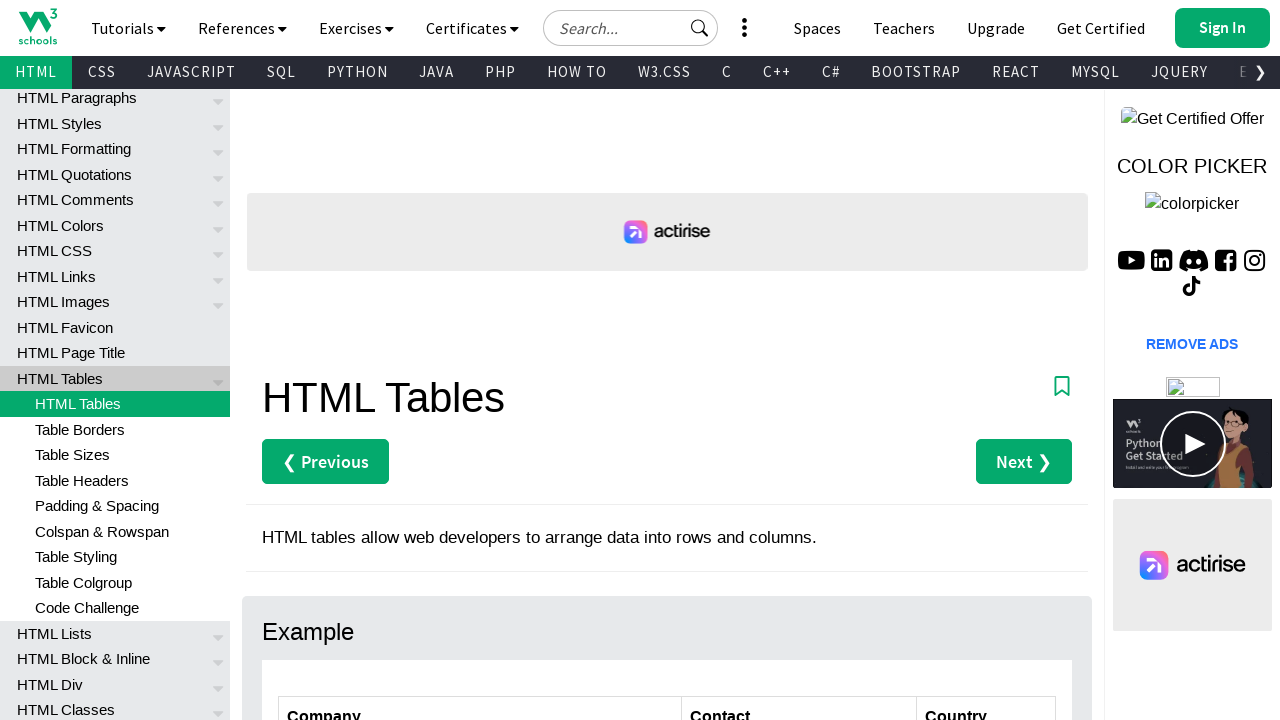

Row contains data cells, company count incremented to 5
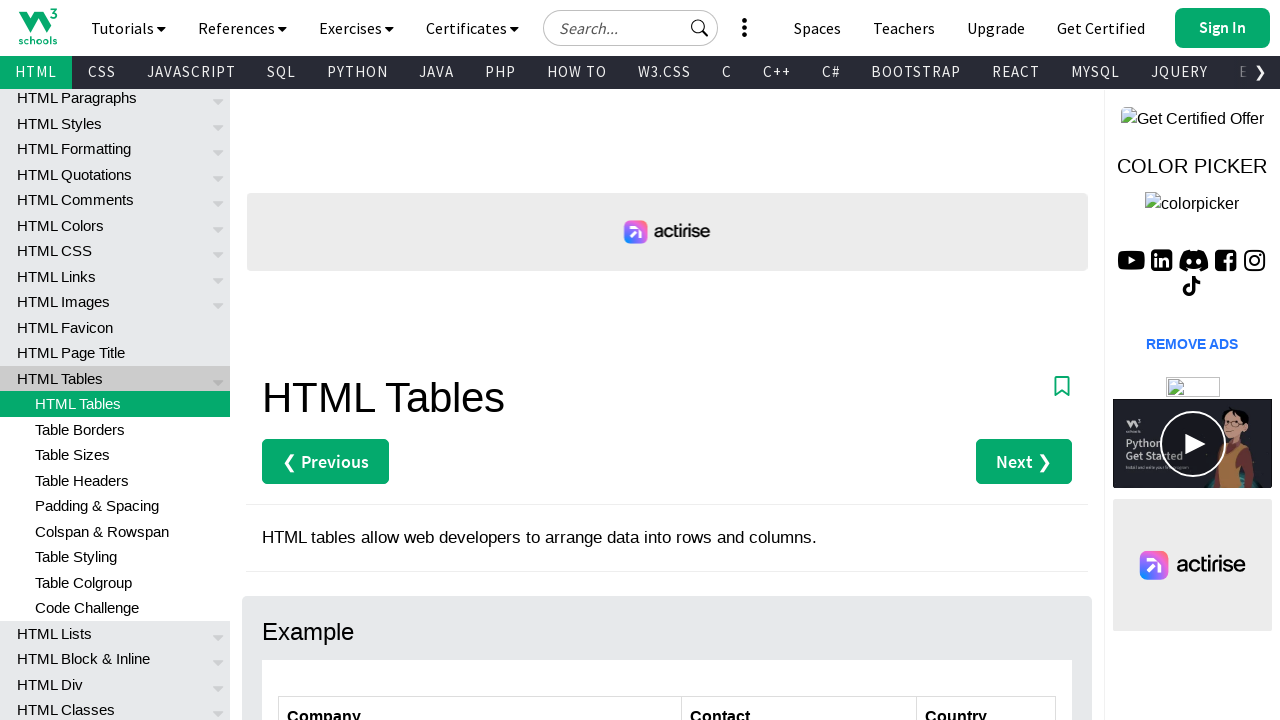

Retrieved all table cells from row, found 3 cells
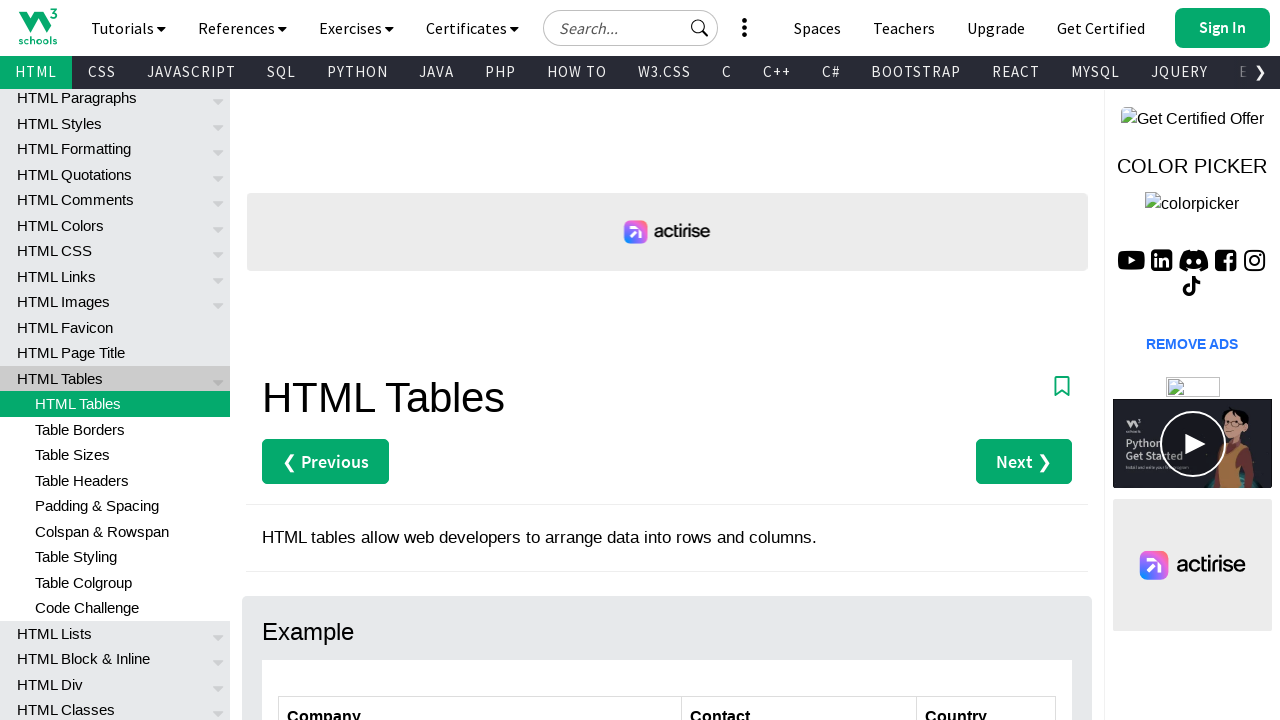

Row contains data cells, company count incremented to 6
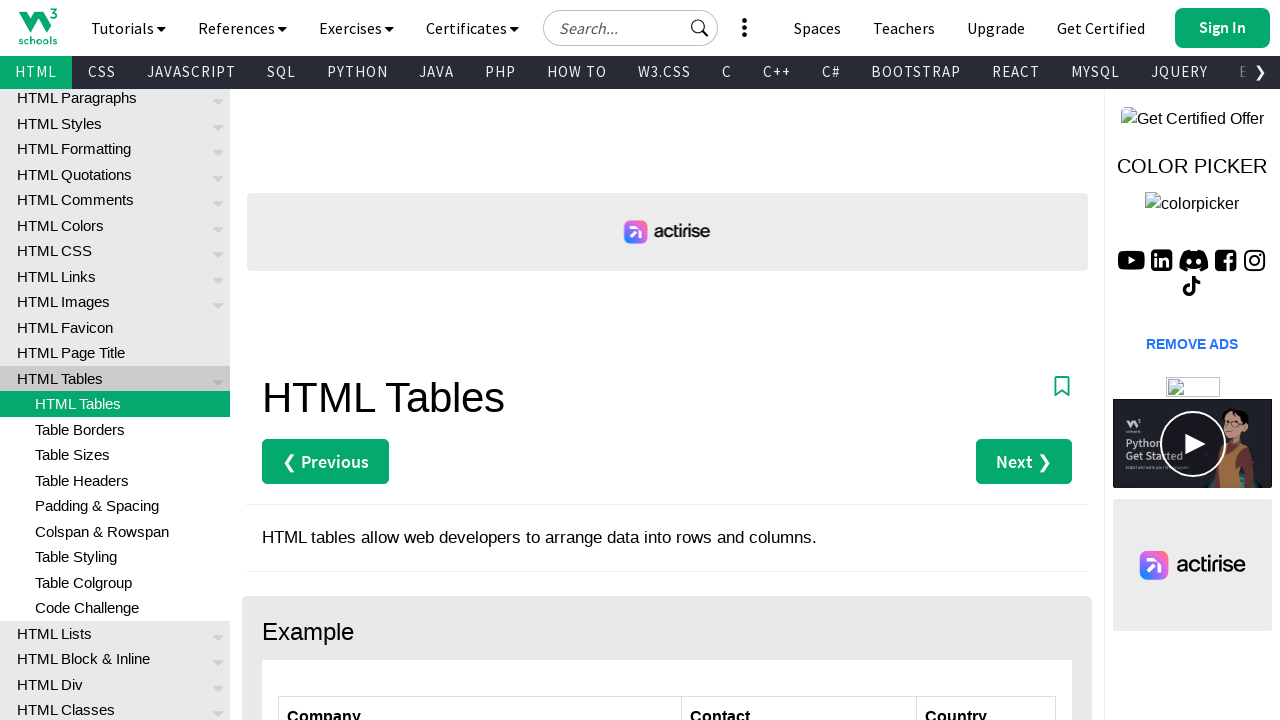

Completed iteration through all rows, total companies counted: 6
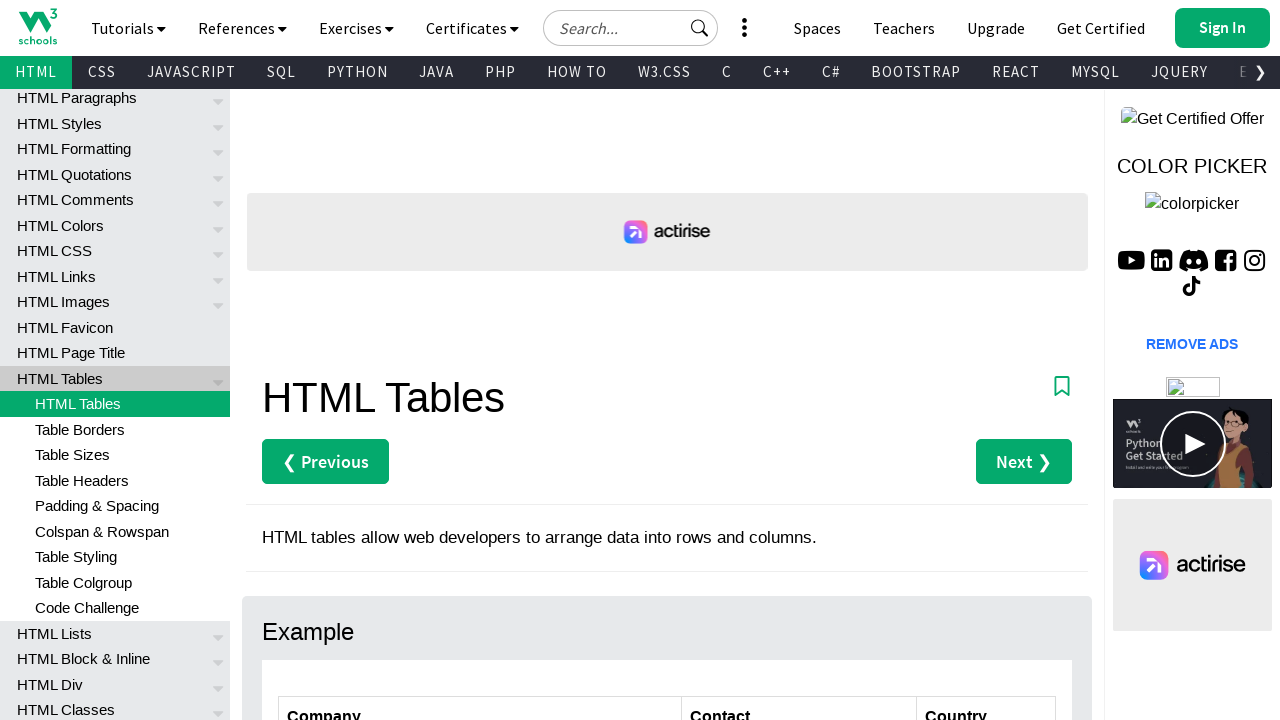

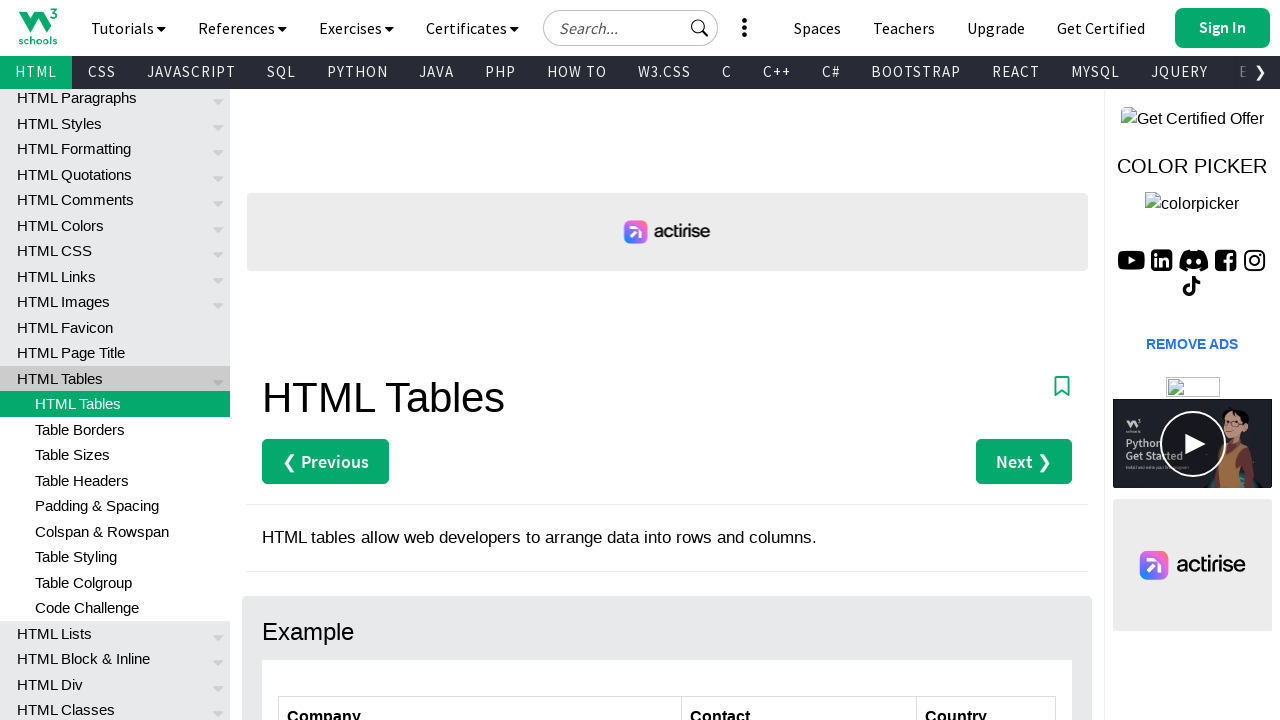